Tests selecting a checkbox on a registration form by clicking the Cricket checkbox and verifying it becomes selected

Starting URL: https://demo.automationtesting.in/Register.html

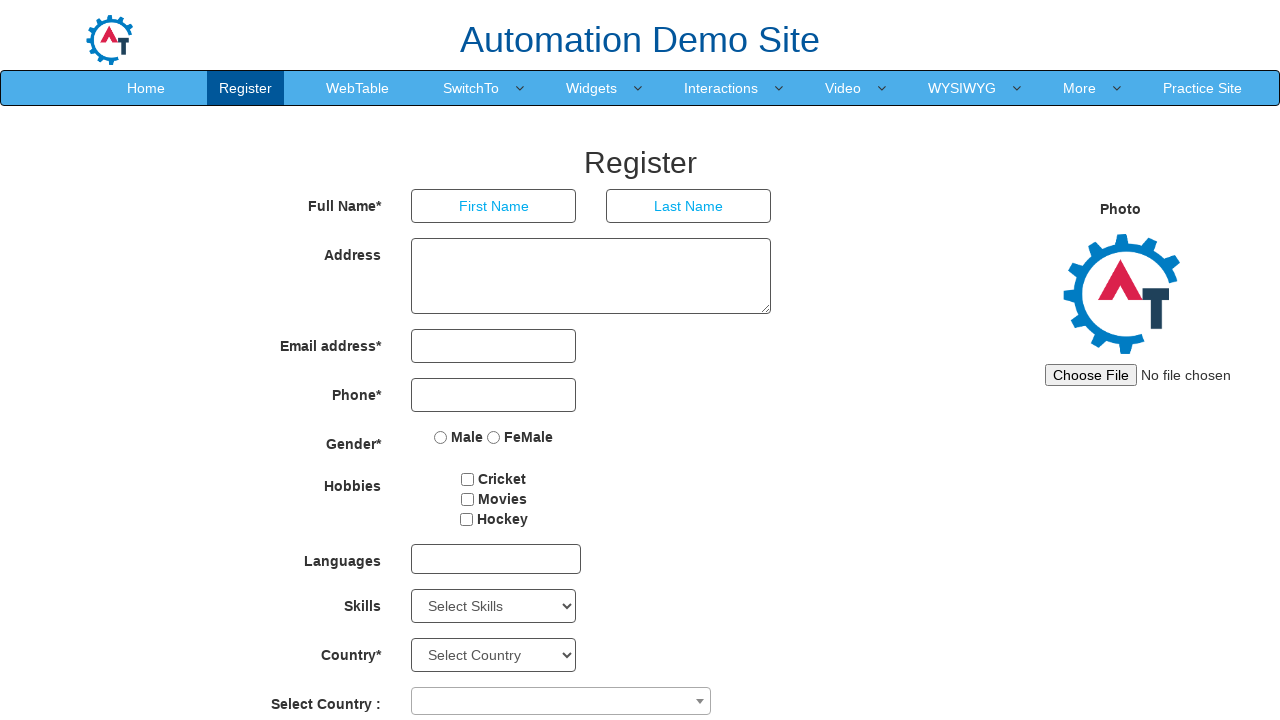

Navigated to registration form page
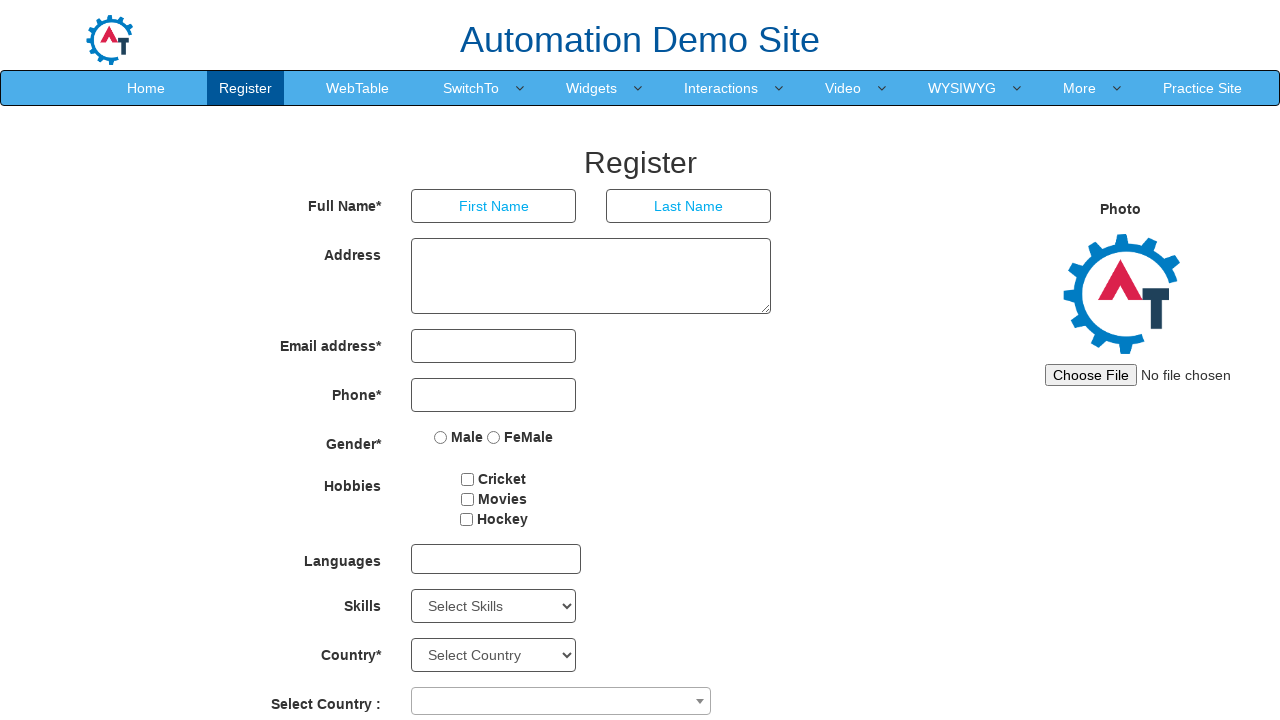

Clicked the Cricket checkbox at (468, 479) on input[value='Cricket']
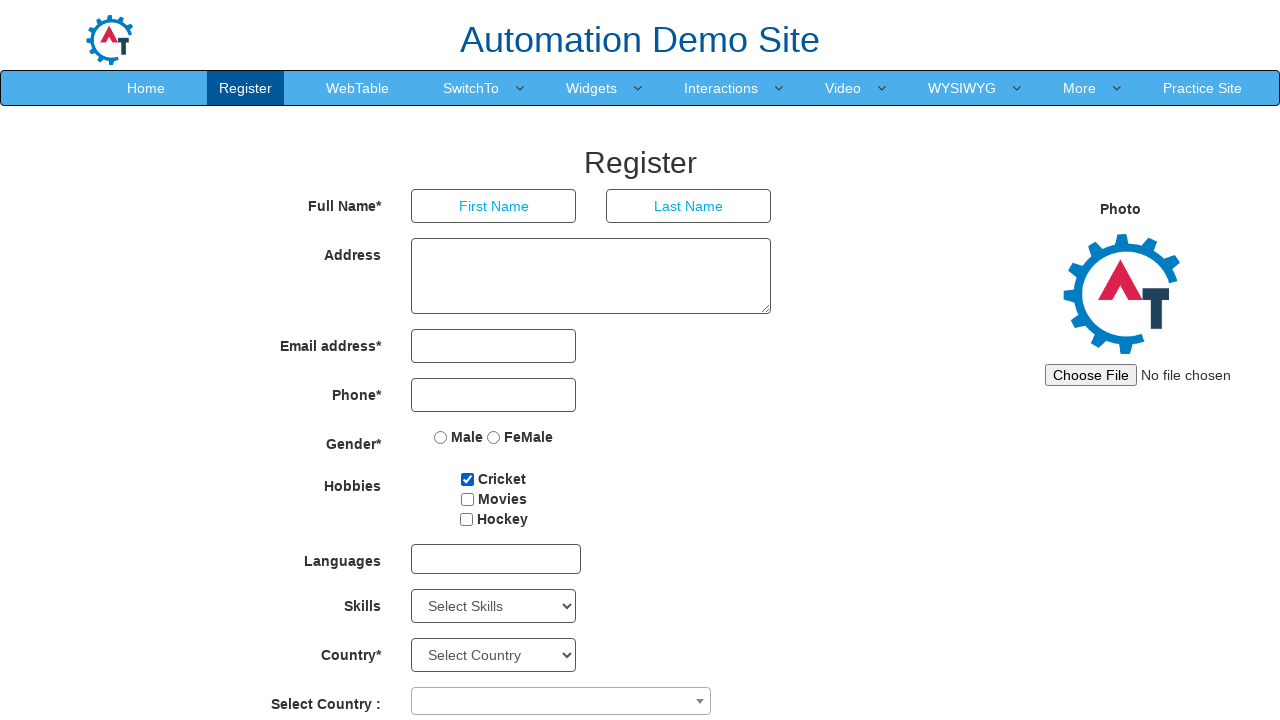

Verified Cricket checkbox is selected
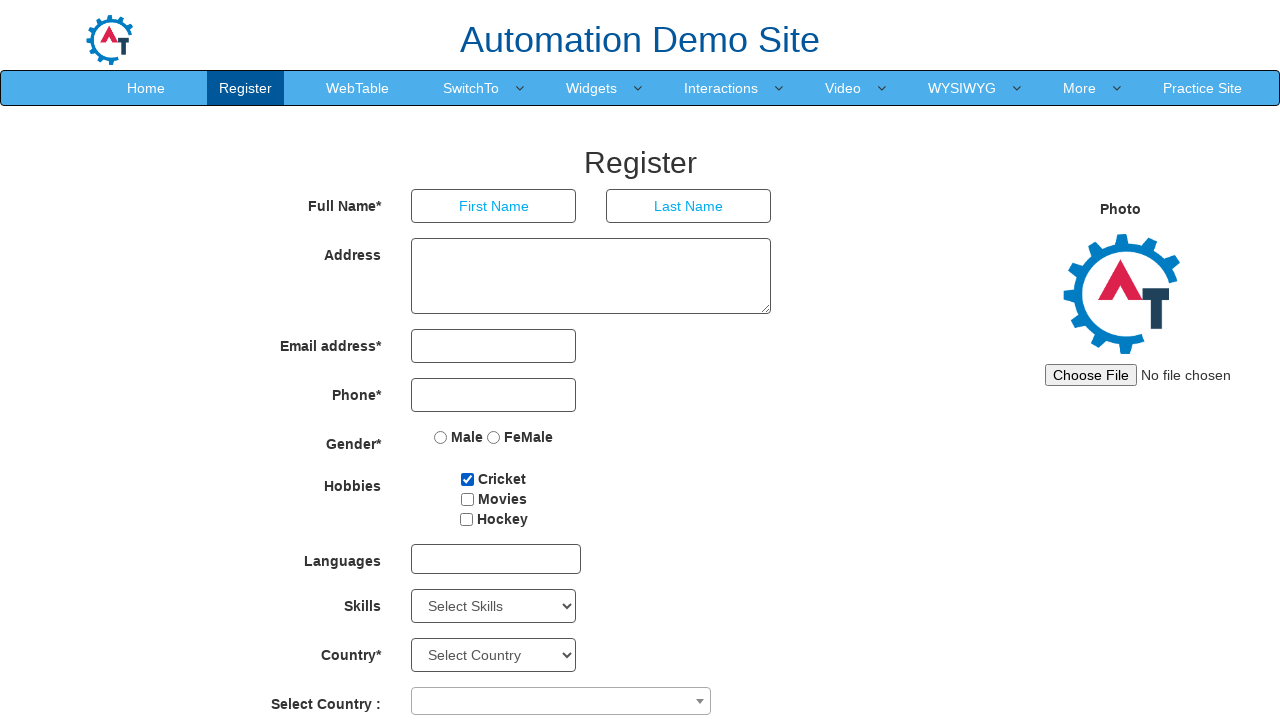

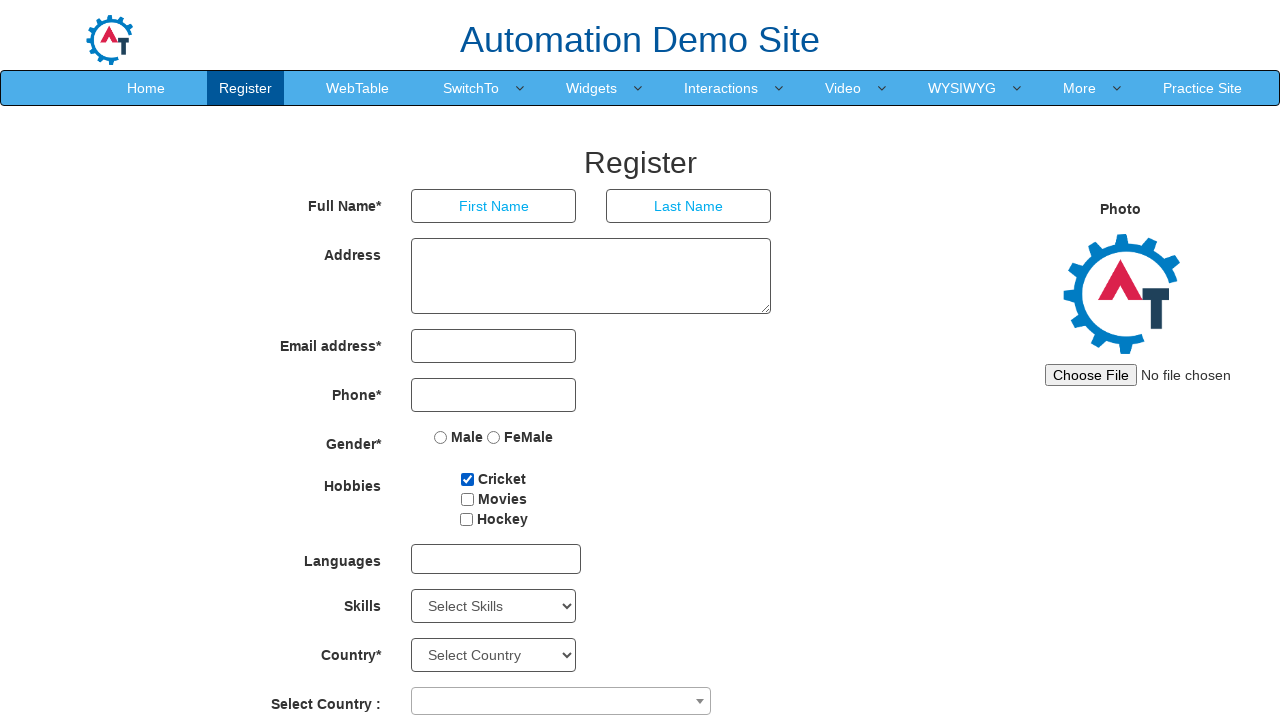